Tests navigation to the Selenium documentation page by clicking on the Documentation link in the navigation

Starting URL: https://www.selenium.dev

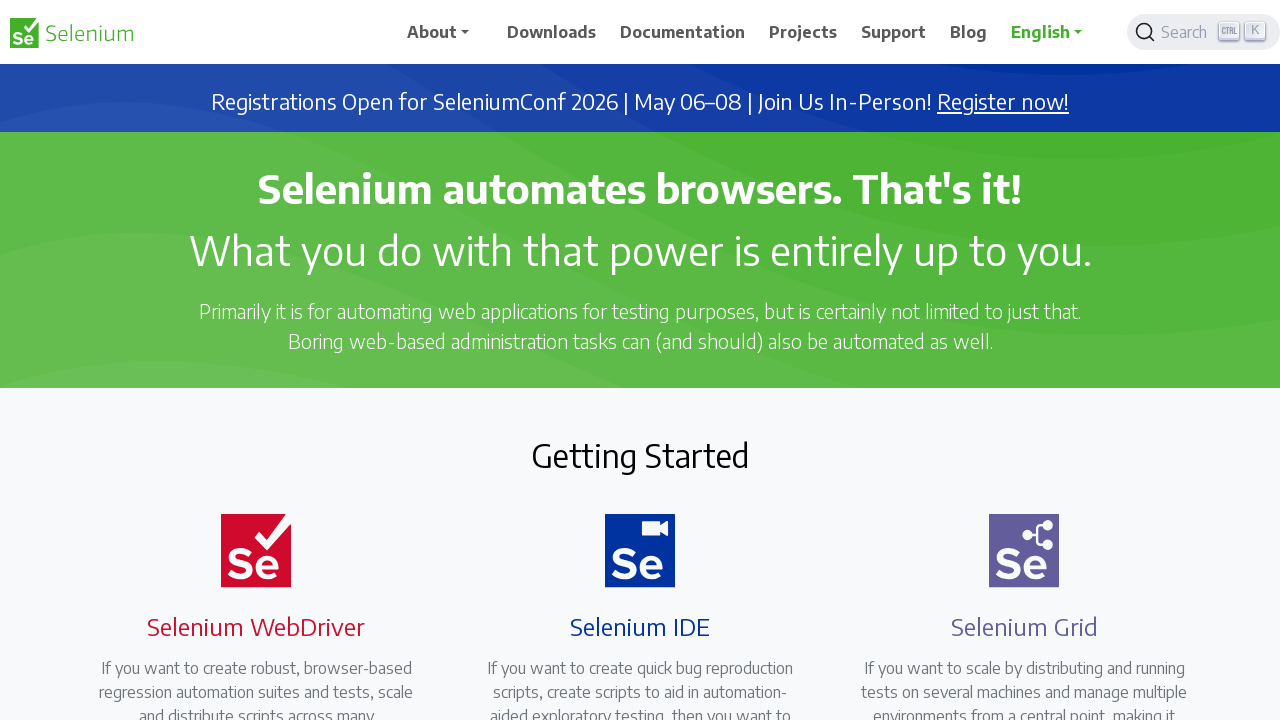

Clicked Documentation link in navigation at (683, 32) on a.nav-link[href='/documentation'] span
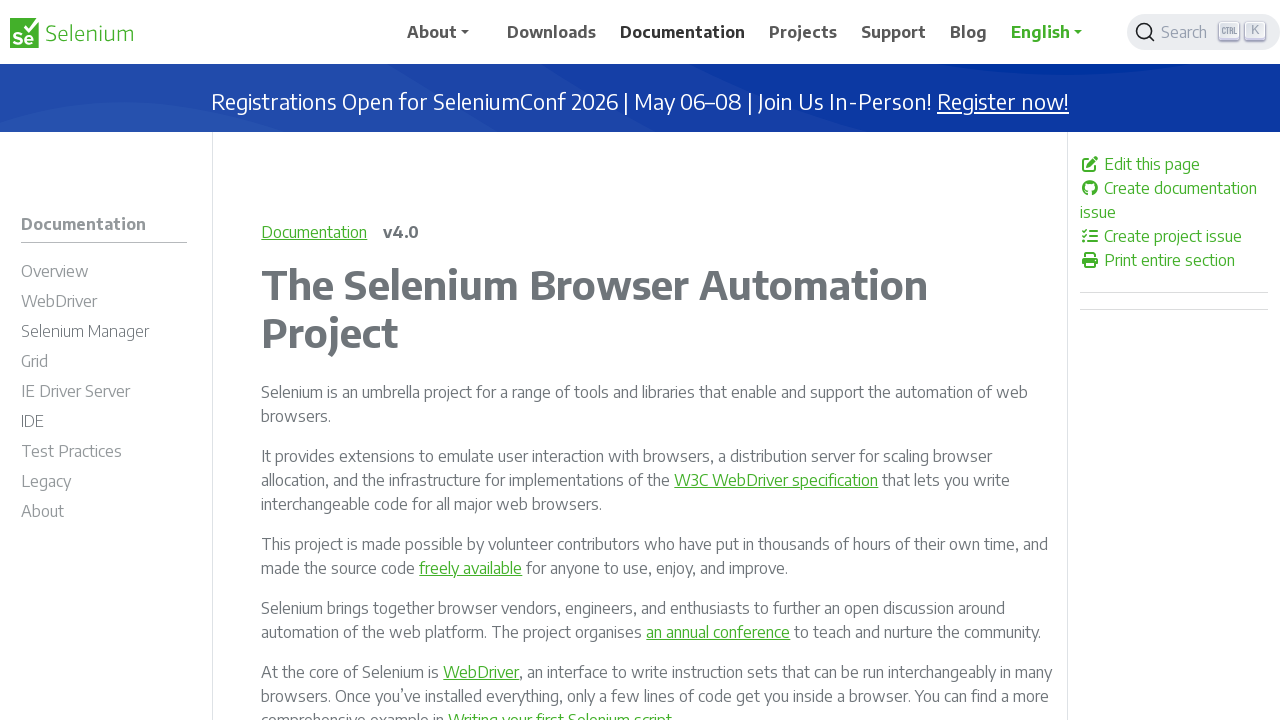

Documentation page loaded successfully
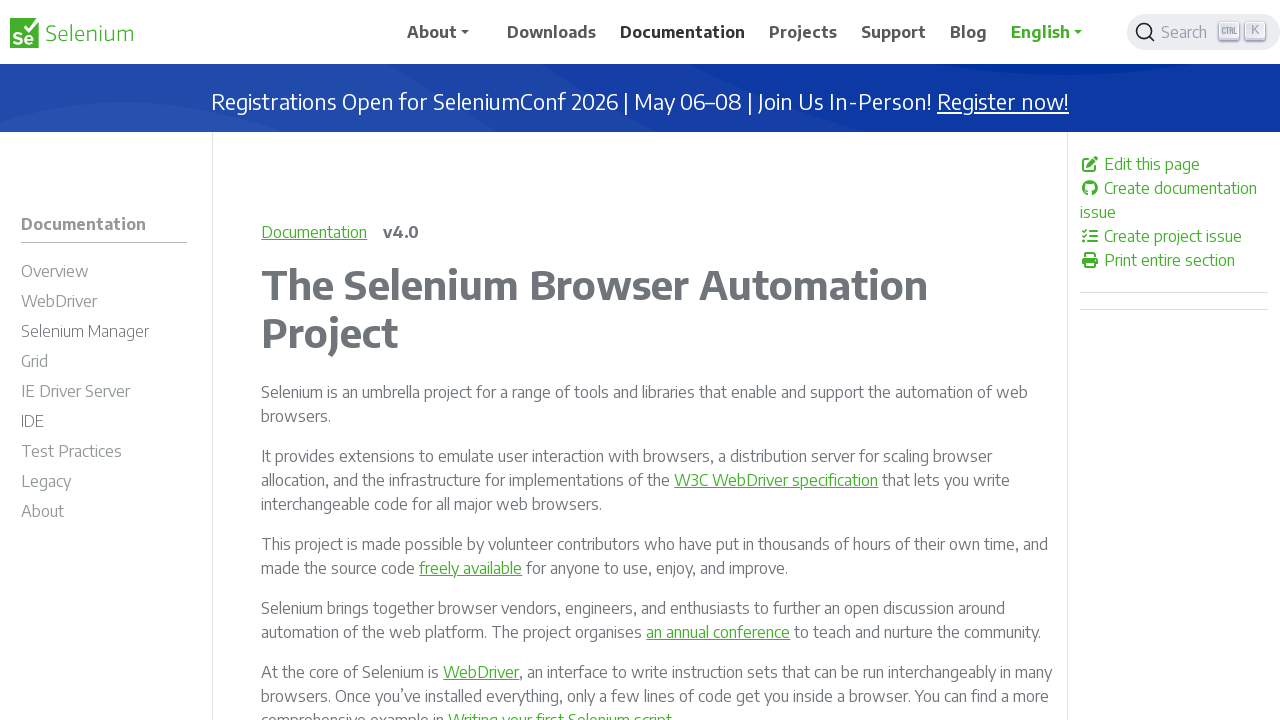

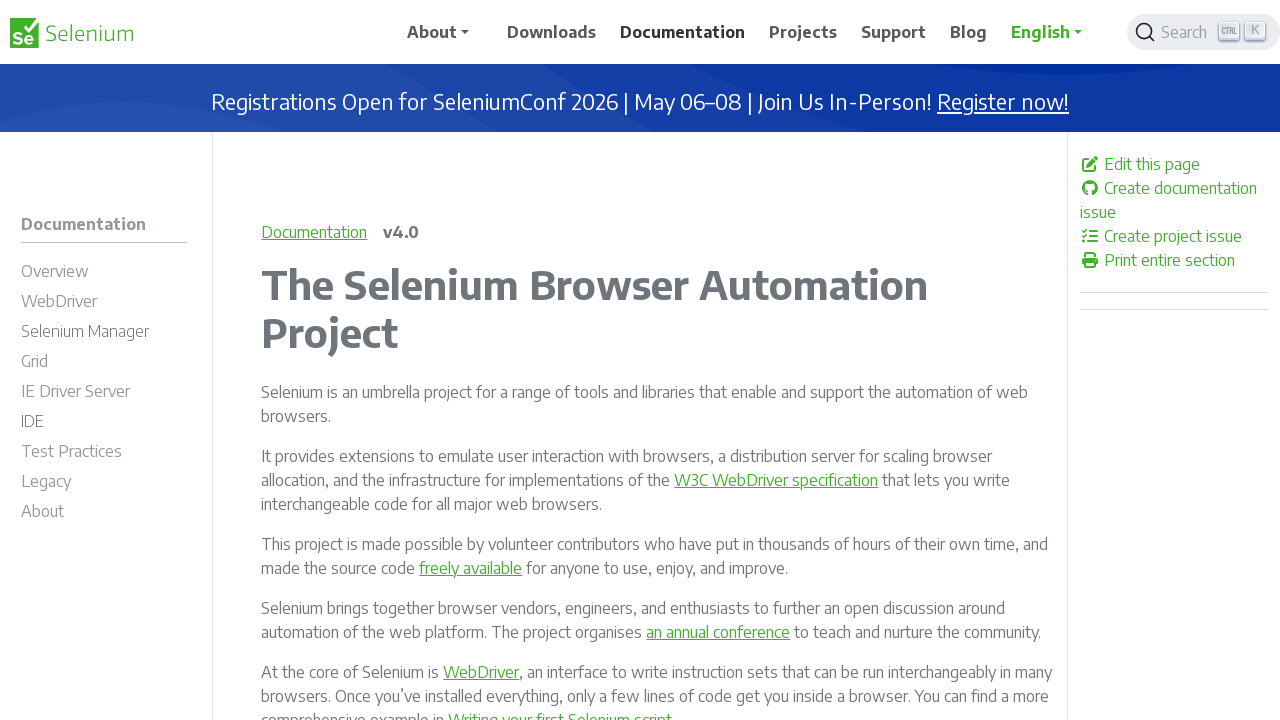